Tests passenger selection dropdown by clicking to open it, incrementing adult count multiple times through a loop, and then closing the dropdown

Starting URL: https://rahulshettyacademy.com/dropdownsPractise/

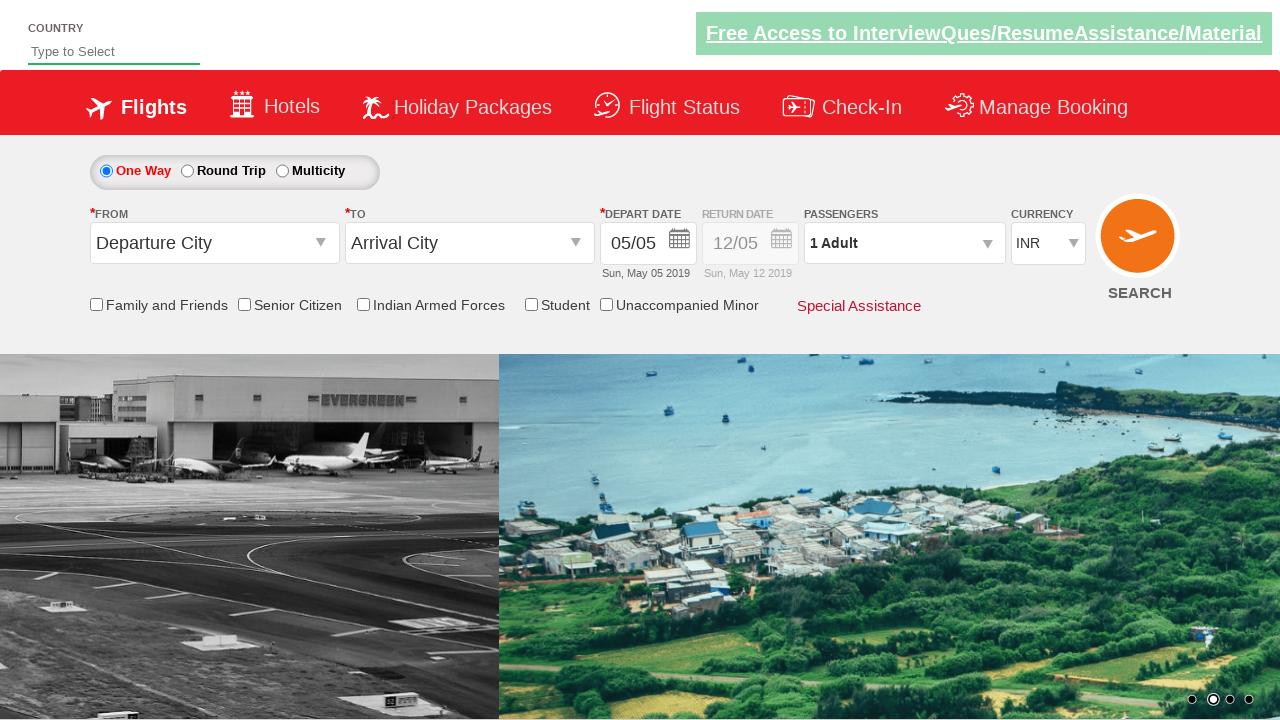

Clicked passenger info dropdown to open it at (904, 243) on #divpaxinfo
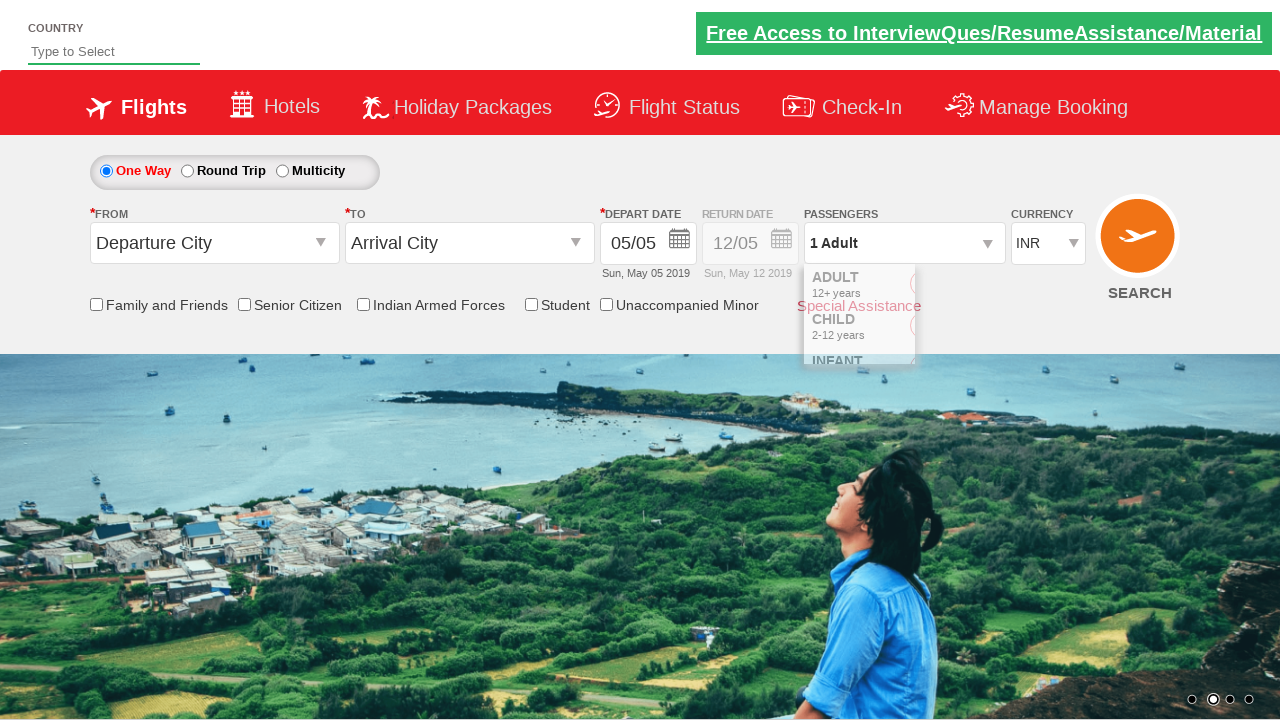

Waited 3 seconds for dropdown to be ready
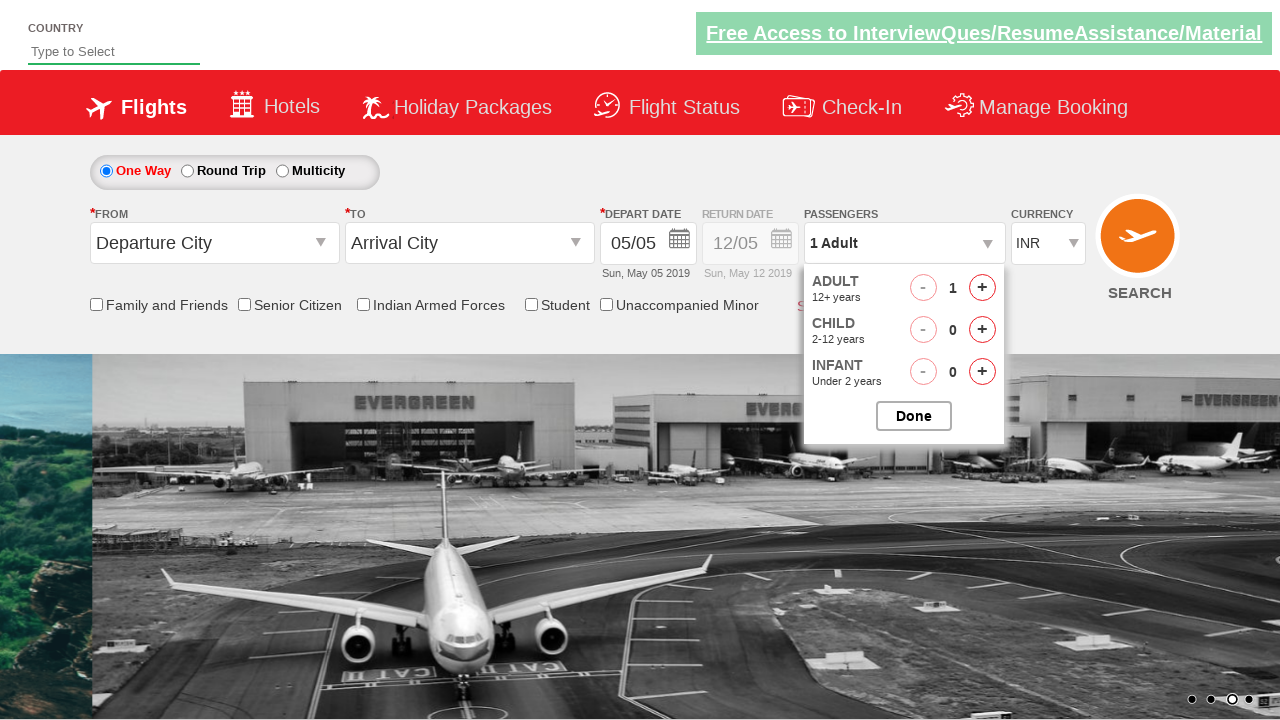

Retrieved initial passenger info text: 1 Adult
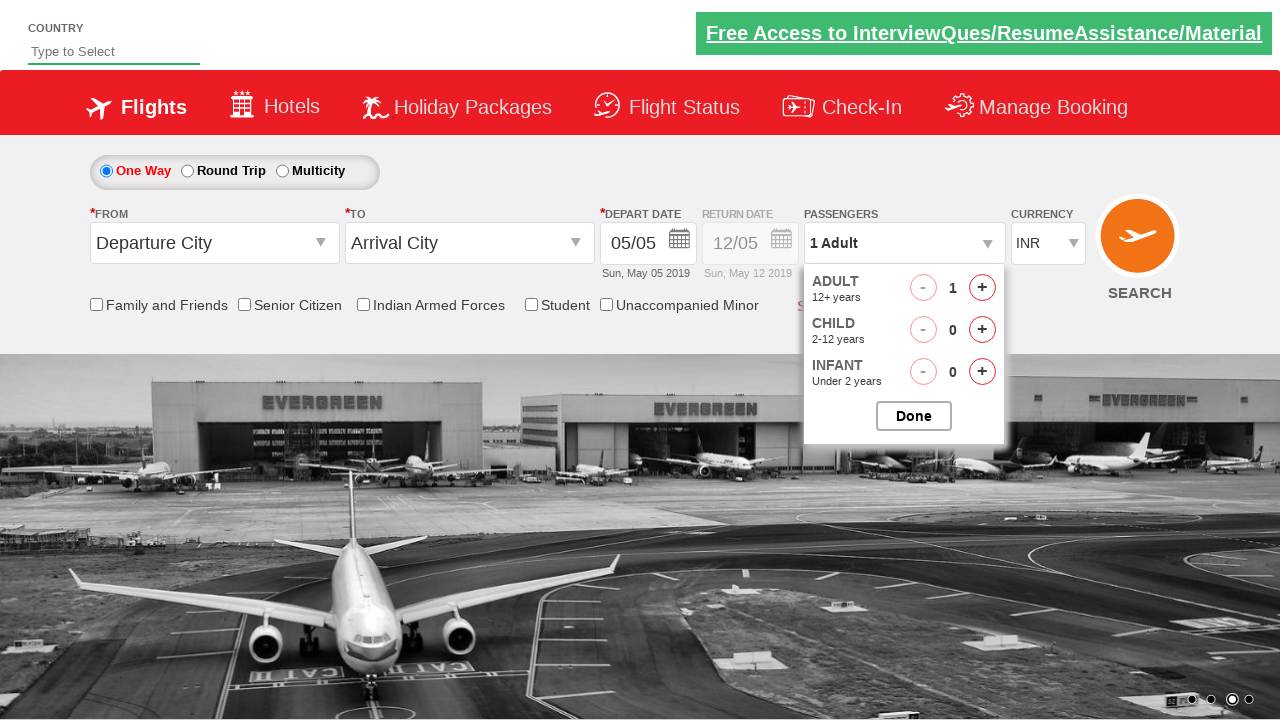

Clicked to increment adult count (1st increment) at (982, 288) on #hrefIncAdt
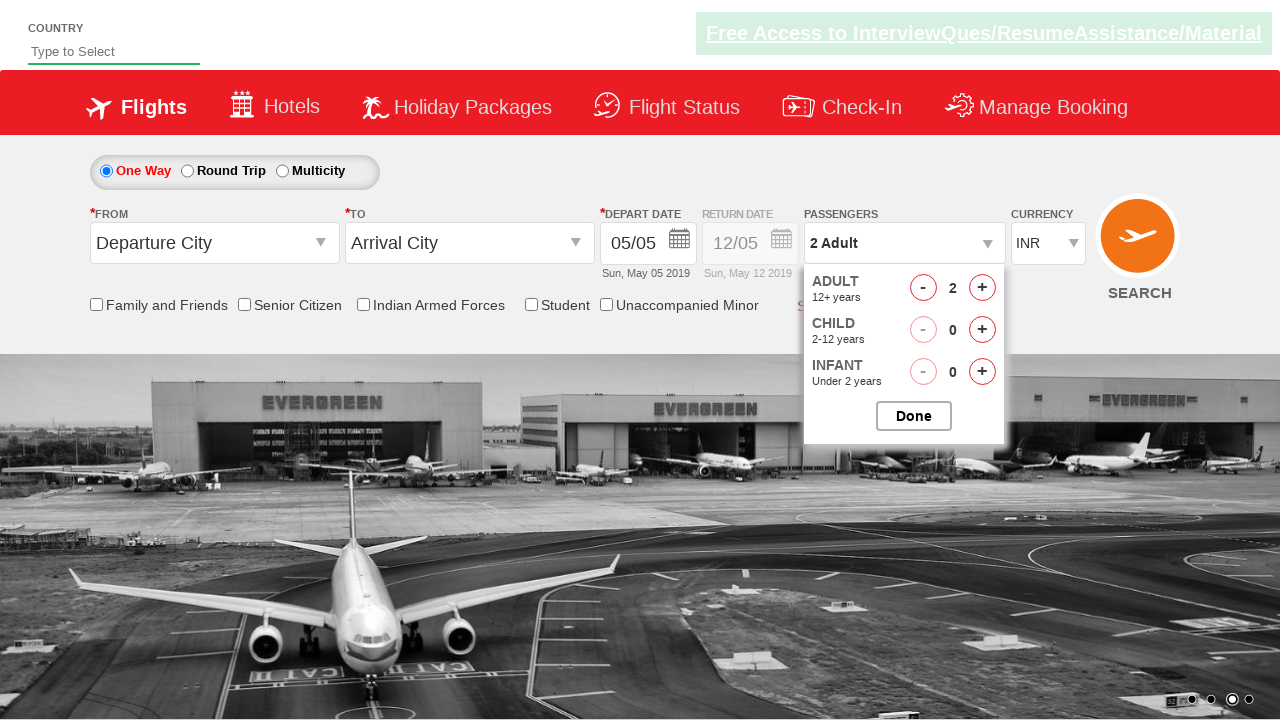

Waited 2 seconds
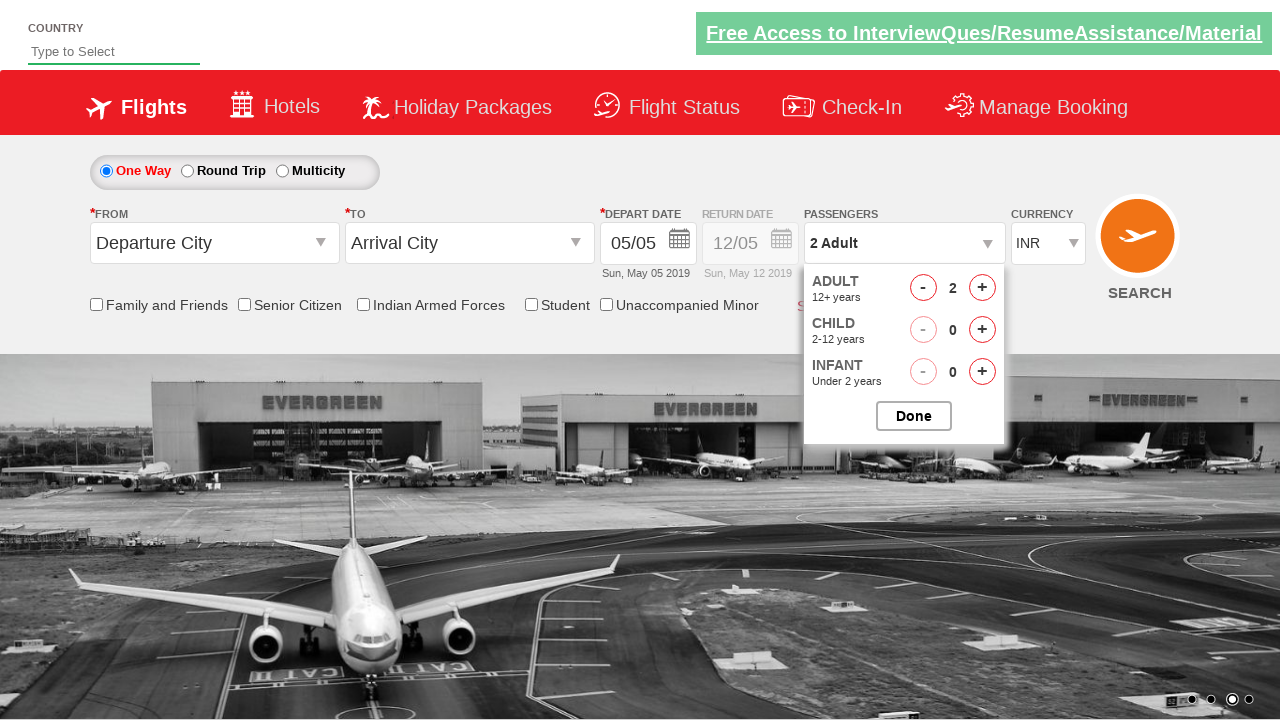

Clicked to increment adult count (increment 2 of 5) at (982, 288) on #hrefIncAdt
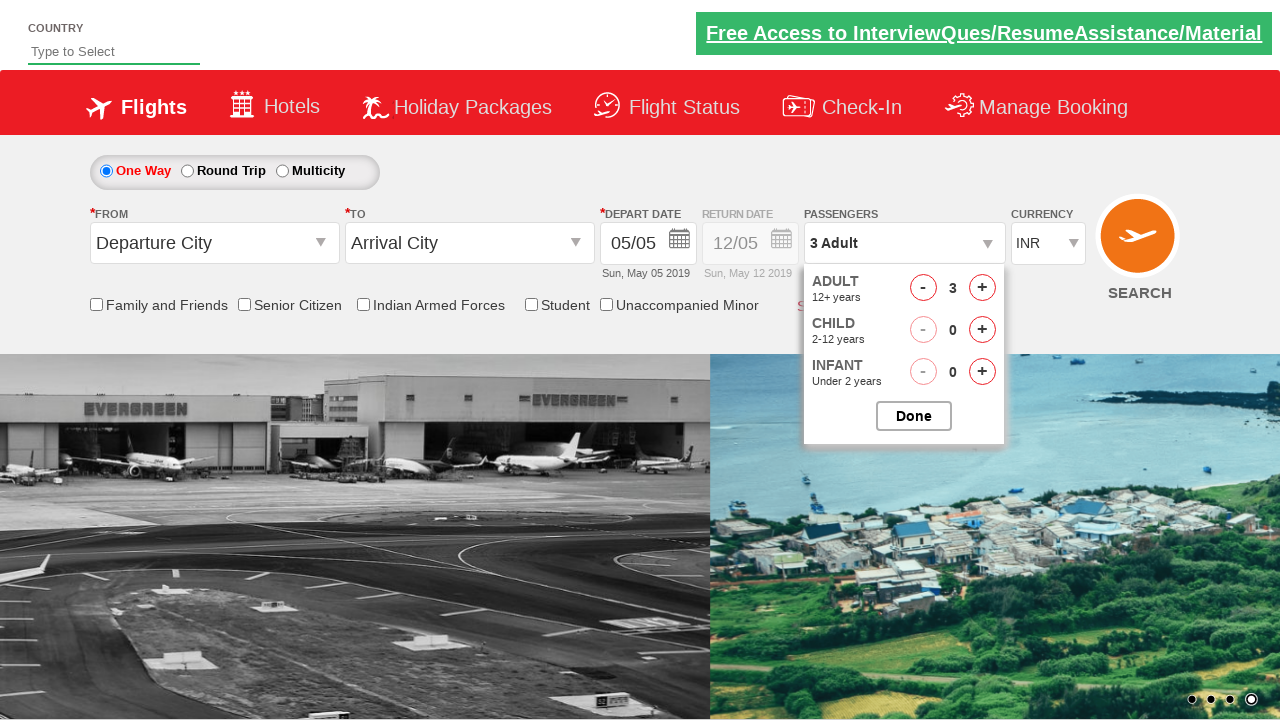

Clicked to increment adult count (increment 3 of 5) at (982, 288) on #hrefIncAdt
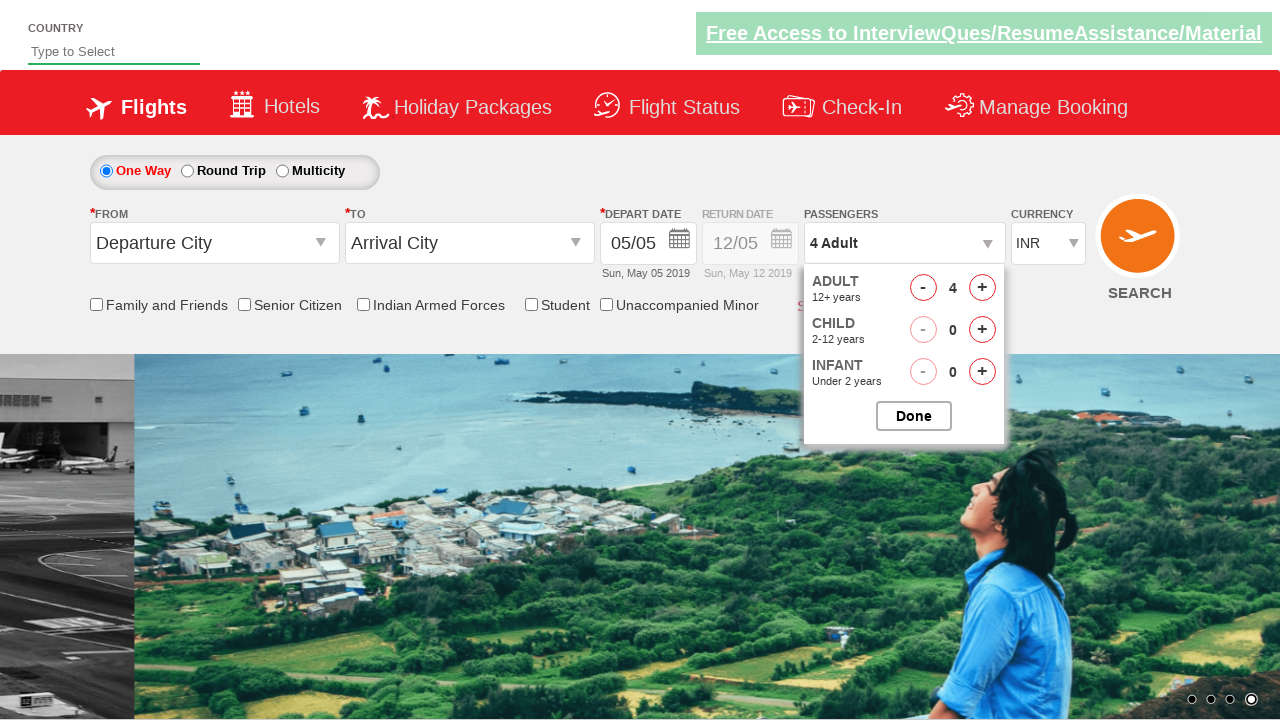

Clicked to increment adult count (increment 4 of 5) at (982, 288) on #hrefIncAdt
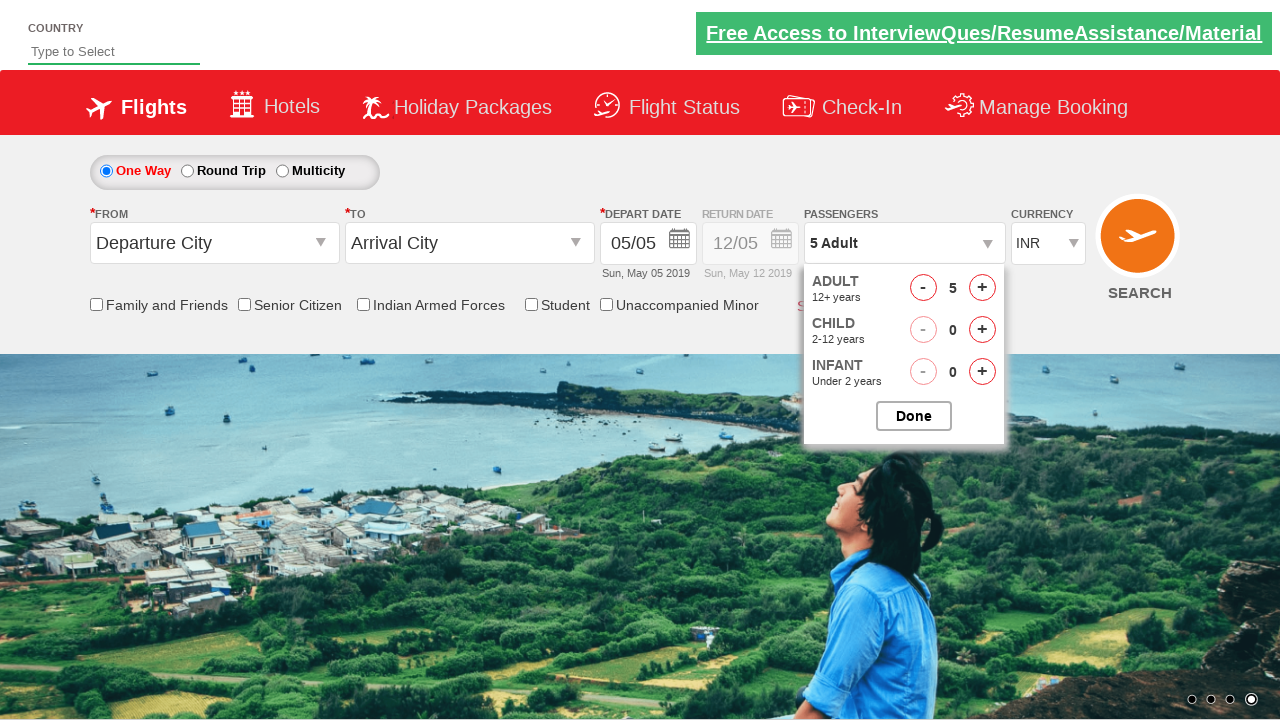

Clicked to increment adult count (increment 5 of 5) at (982, 288) on #hrefIncAdt
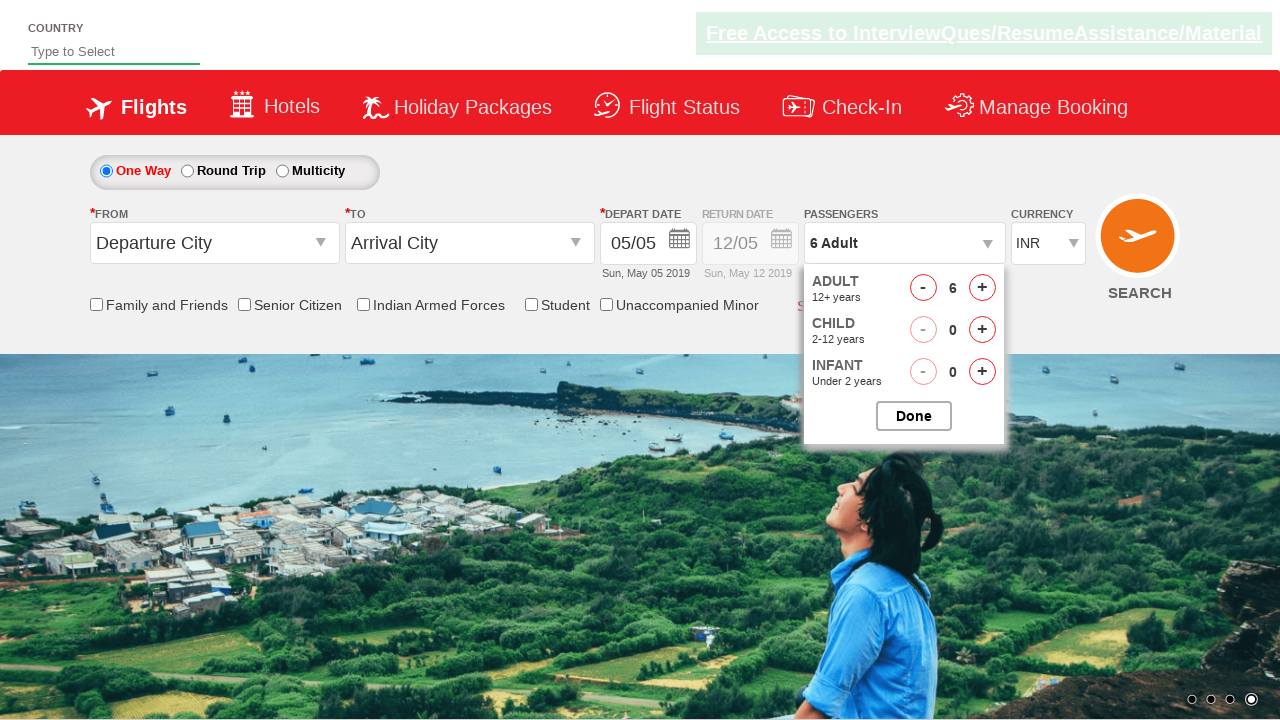

Waited 2 seconds
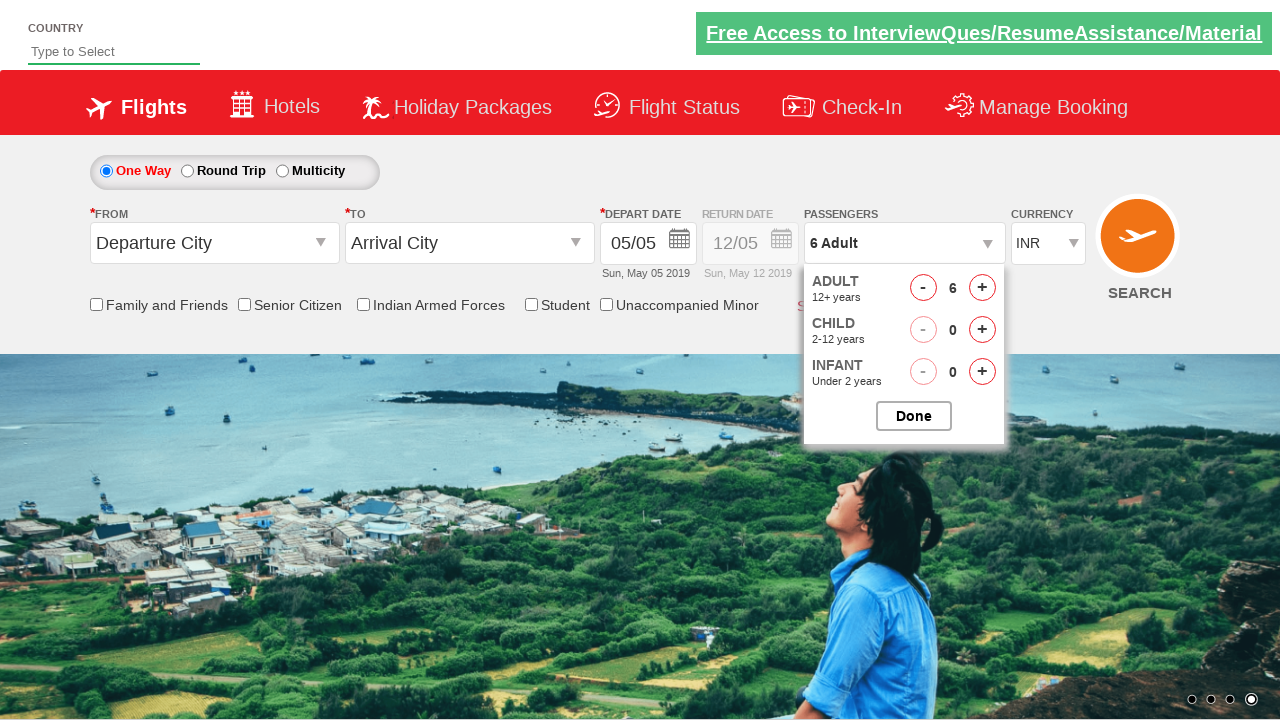

Clicked to close passenger selection dropdown at (914, 416) on #btnclosepaxoption
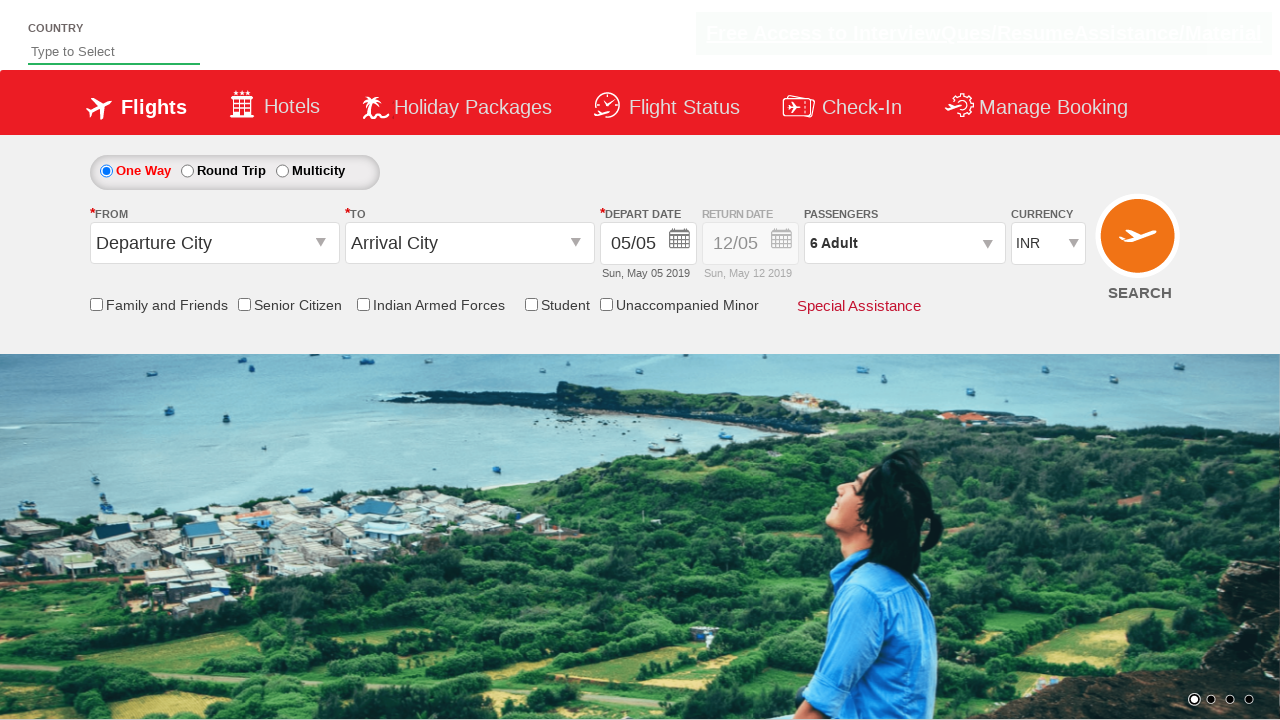

Retrieved final passenger info text: 6 Adult
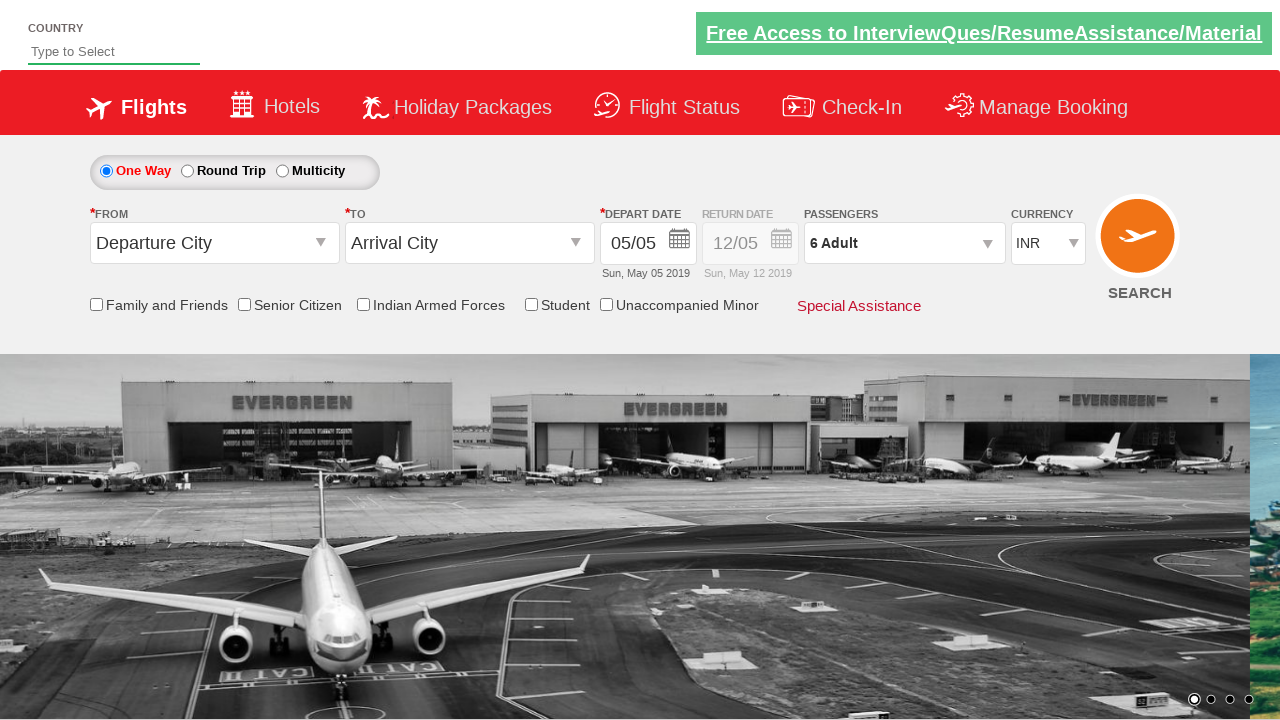

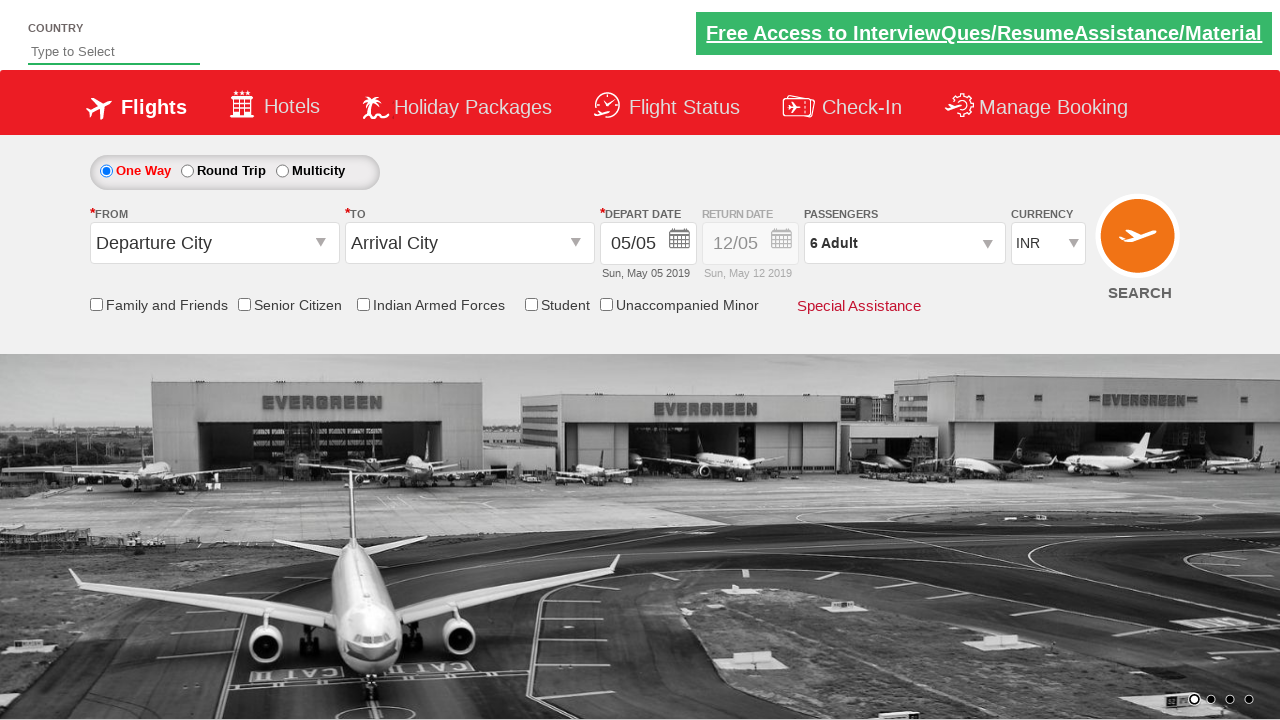